Tests the add-to-cart functionality on a demo e-commerce site by clicking the add to cart button for iPhone 12 and verifying the cart pane appears with the correct product.

Starting URL: https://bstackdemo.com/

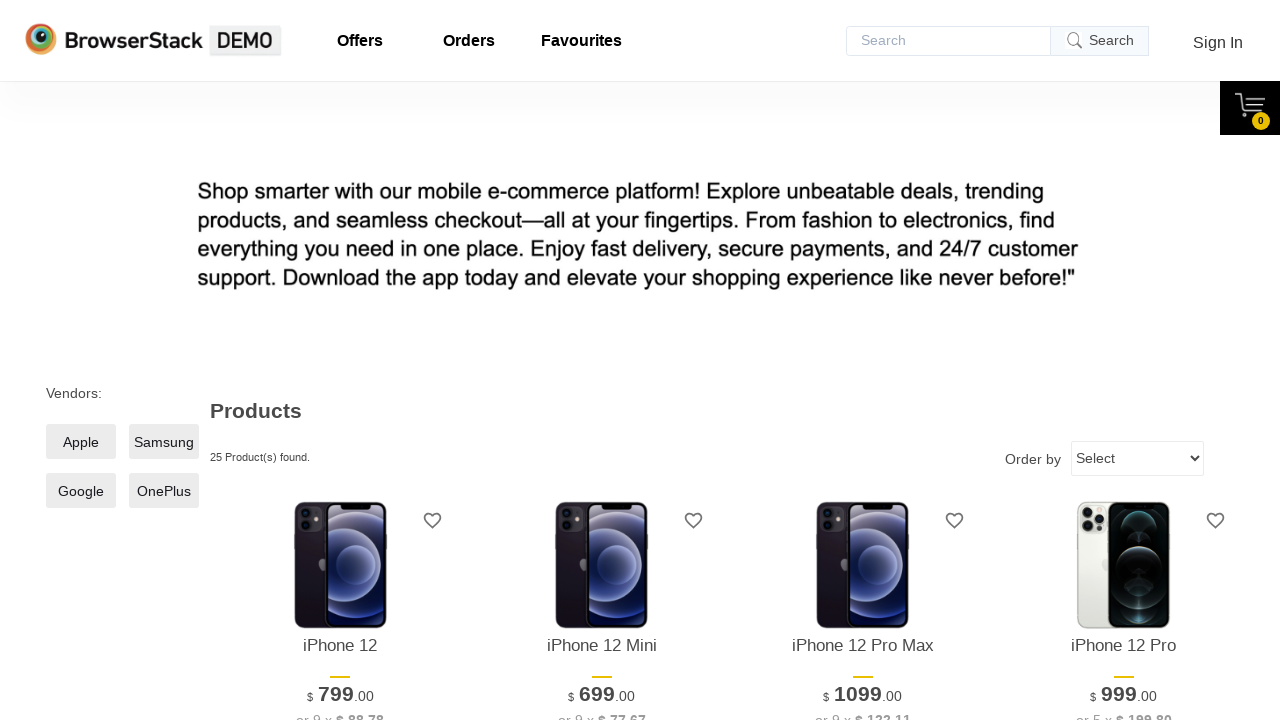

Page loaded and title contains 'StackDemo'
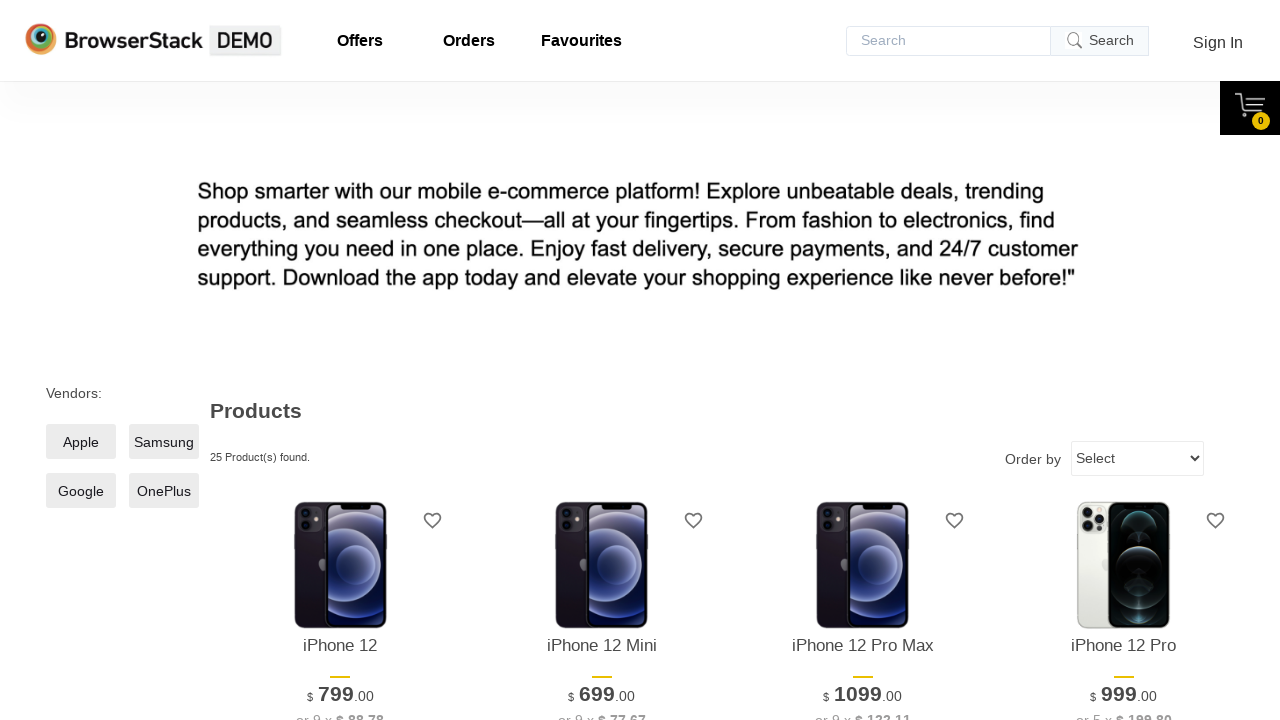

iPhone 12 product element became visible
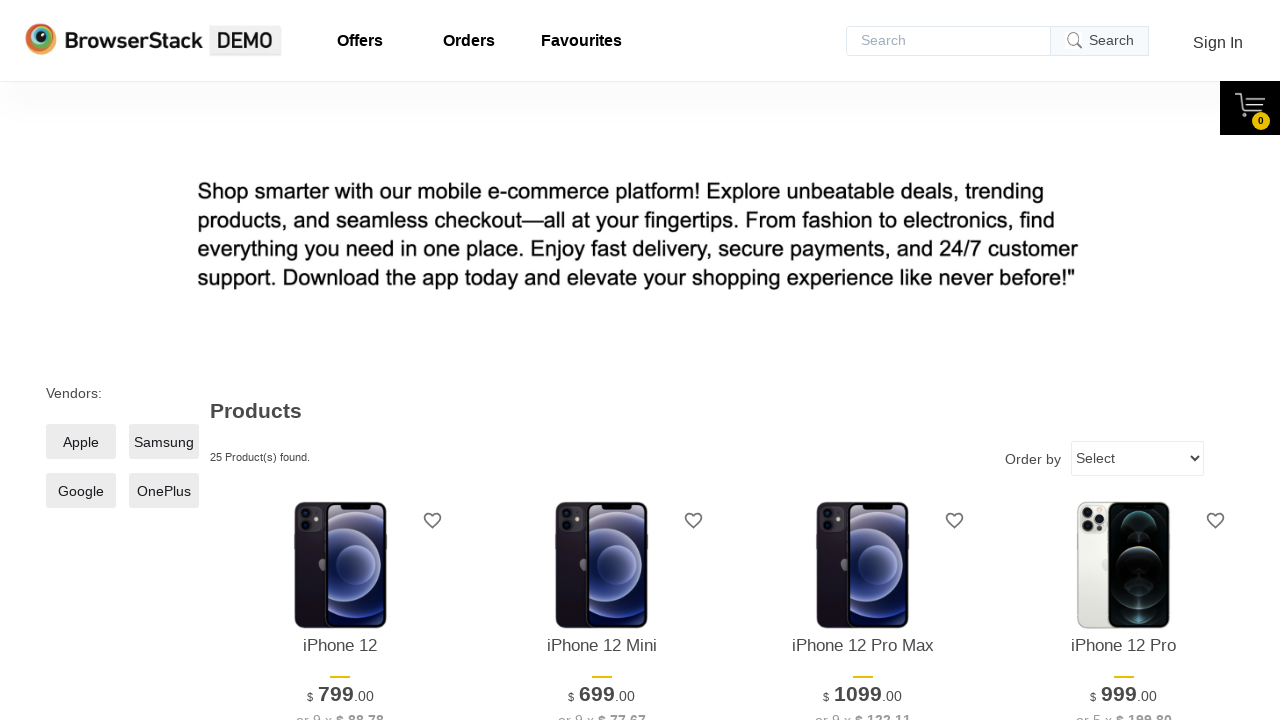

Retrieved iPhone 12 product text: 'iPhone 12'
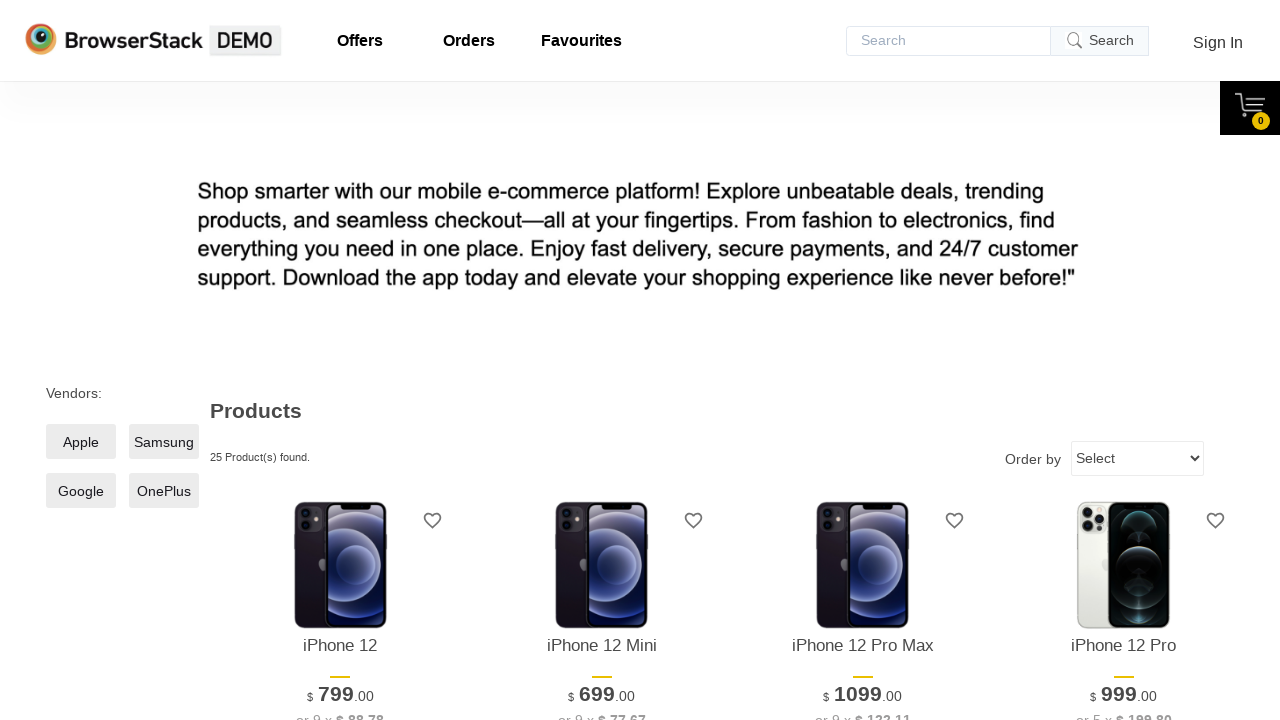

Clicked 'Add to cart' button for iPhone 12 at (340, 361) on xpath=//*[@id="1"]/div[4]
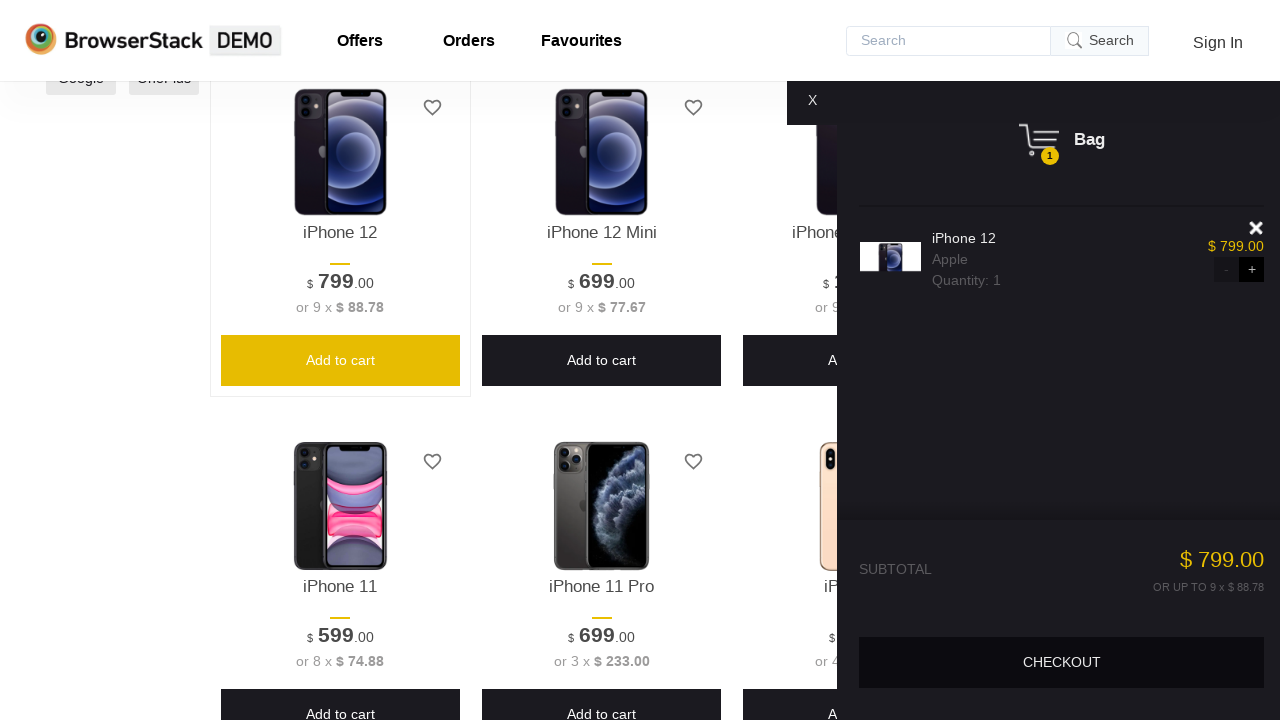

Cart pane became visible
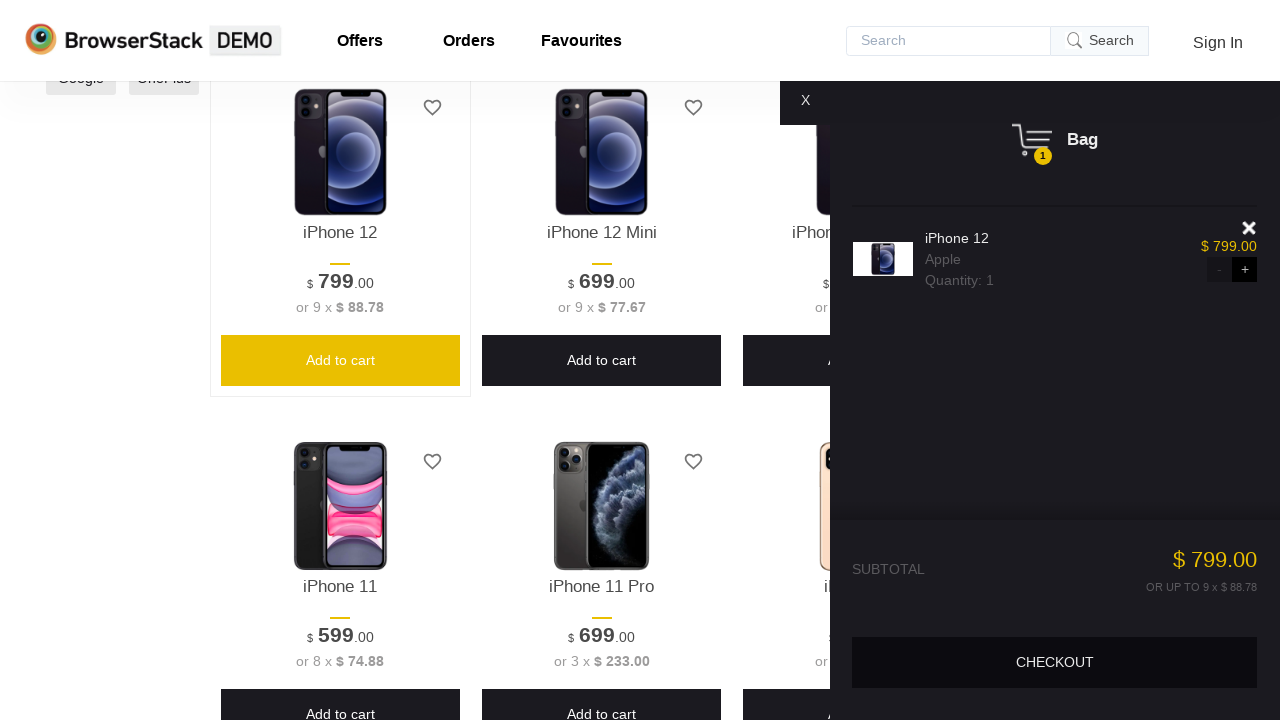

Product item in cart became visible
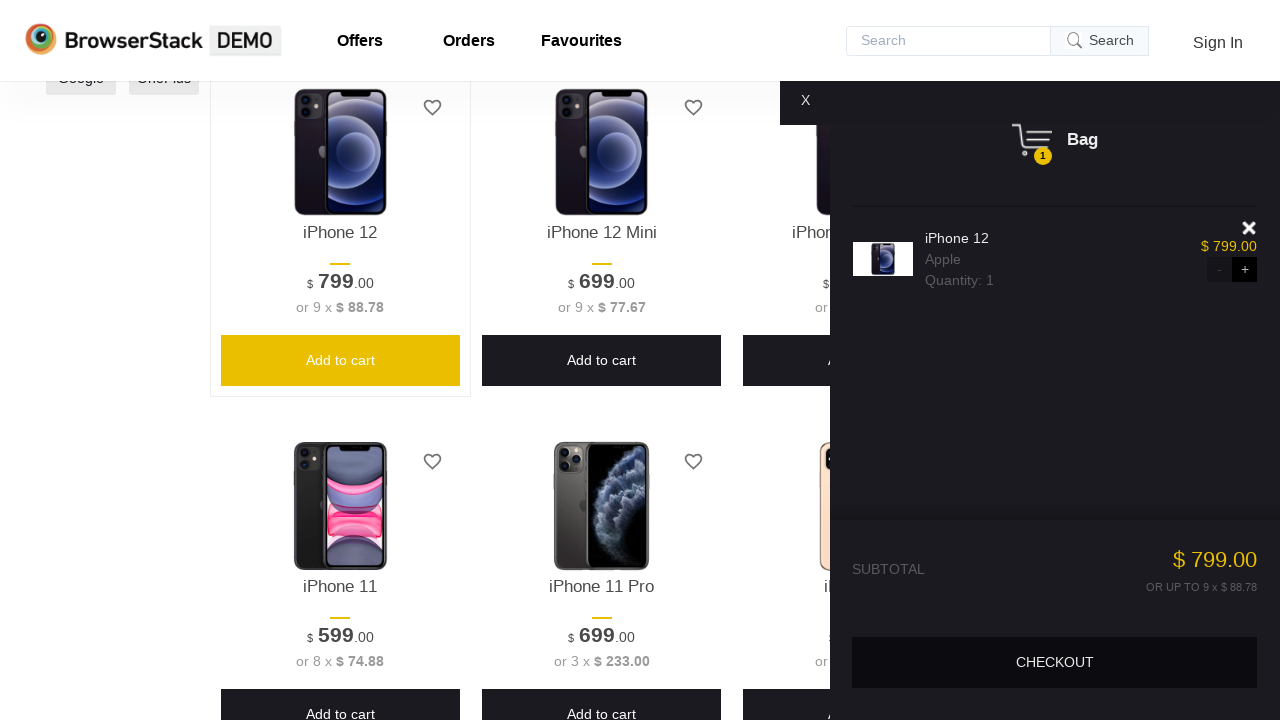

Retrieved cart item text: 'iPhone 12'
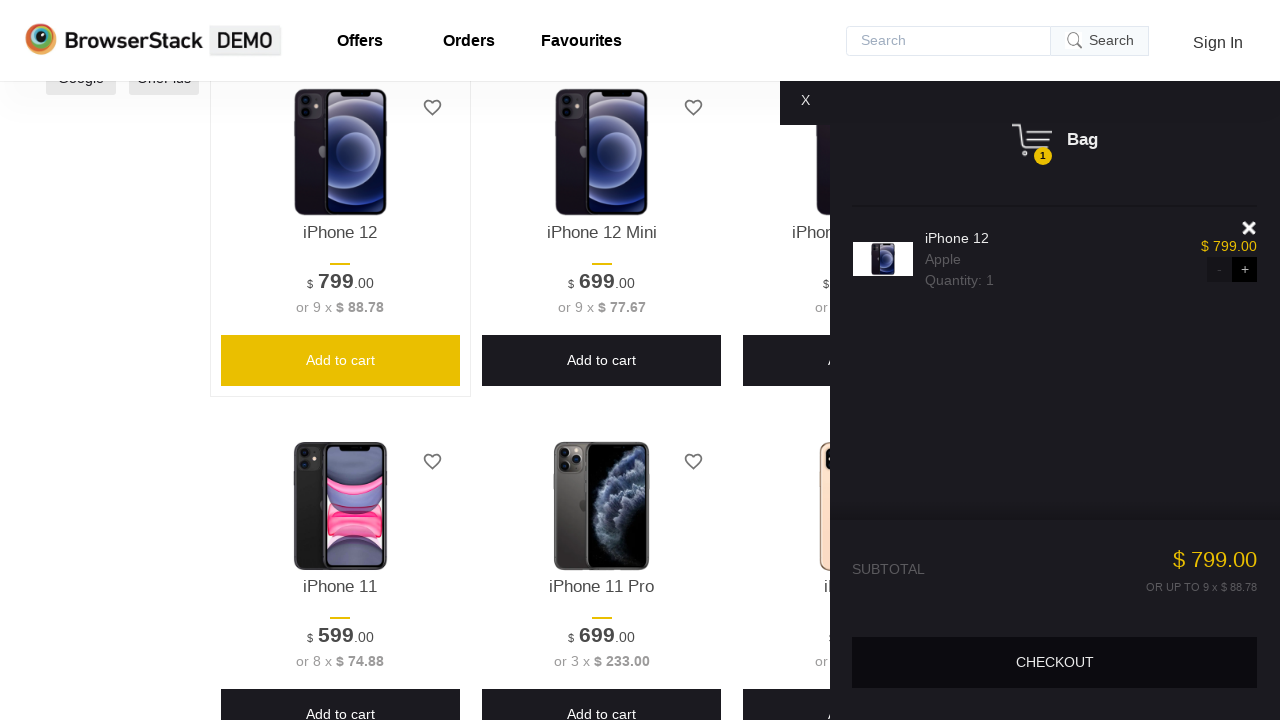

Verified product in cart matches product on page: 'iPhone 12'
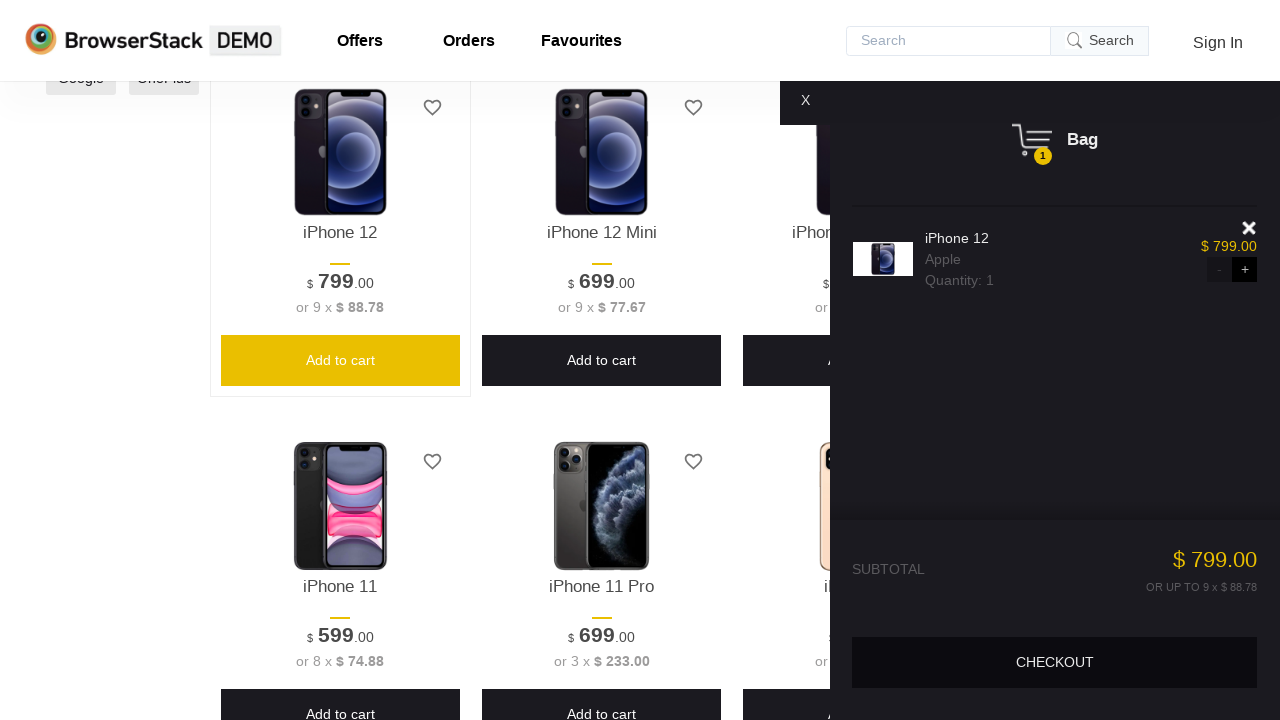

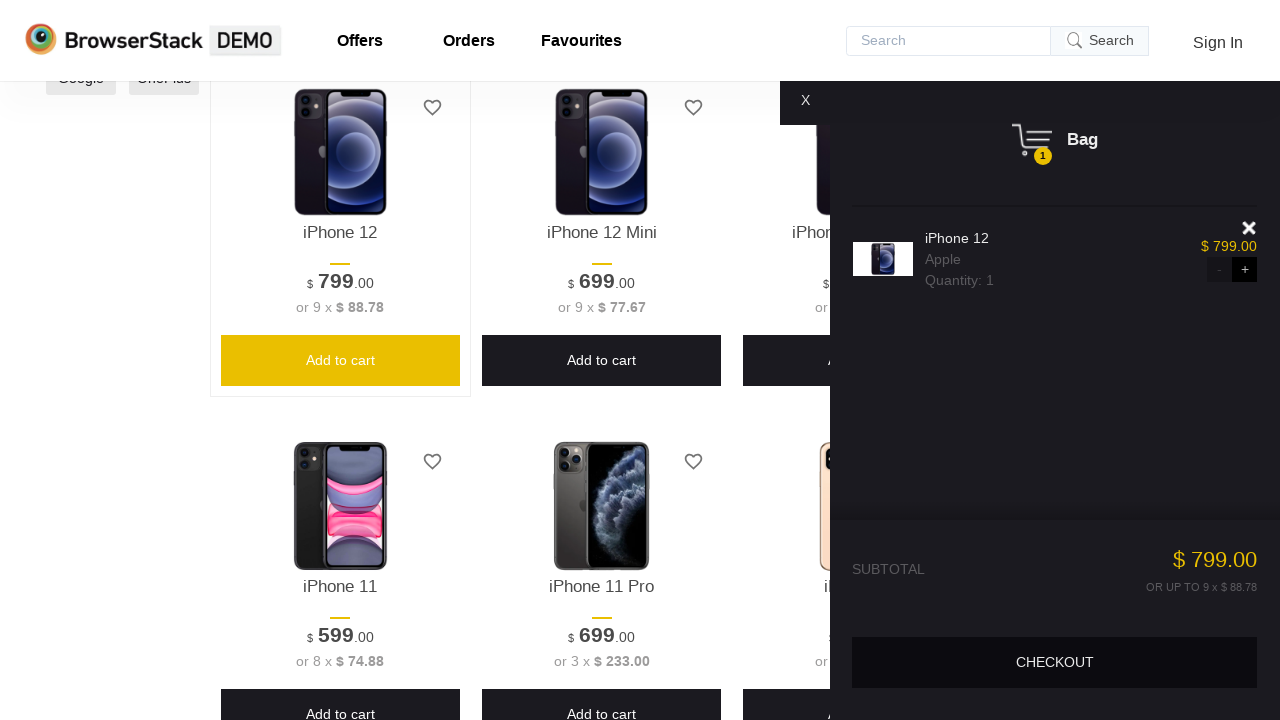